Tests drag and drop functionality by dragging a source element to a target drop zone and verifying the drop was successful by checking the text changes to "Dropped!"

Starting URL: https://jqueryui.com/droppable/

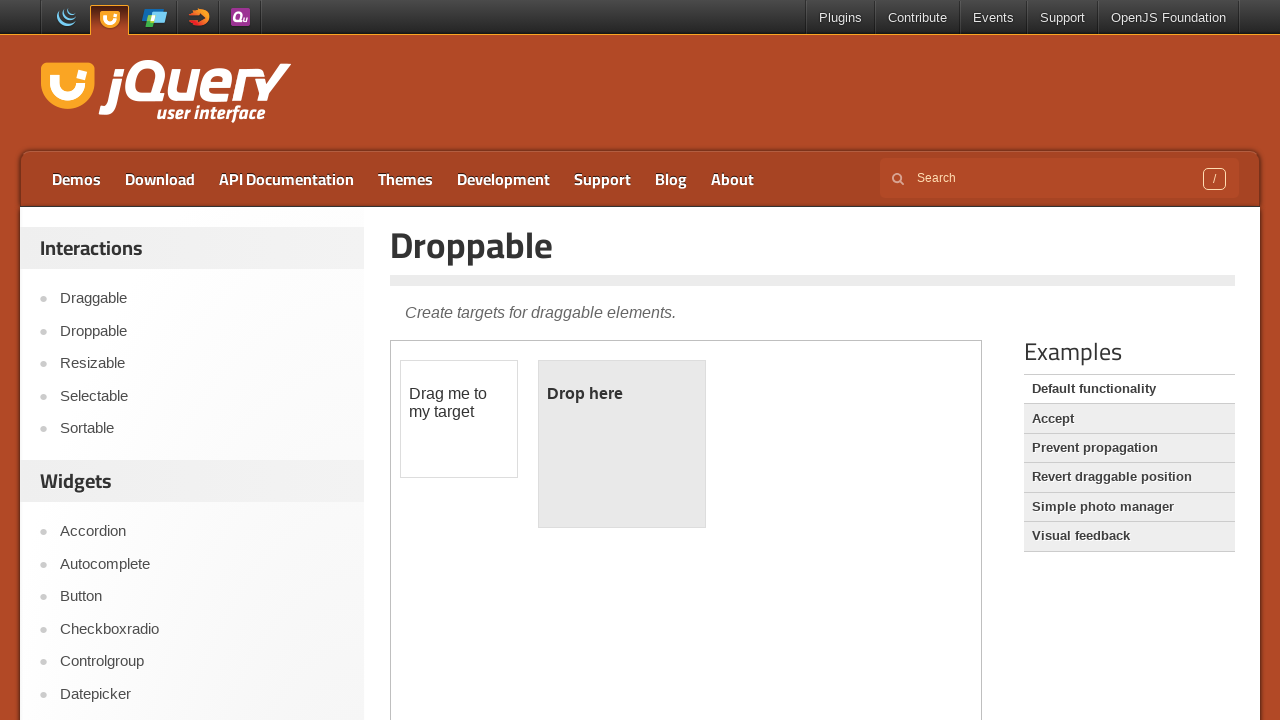

Waited for page to load (networkidle)
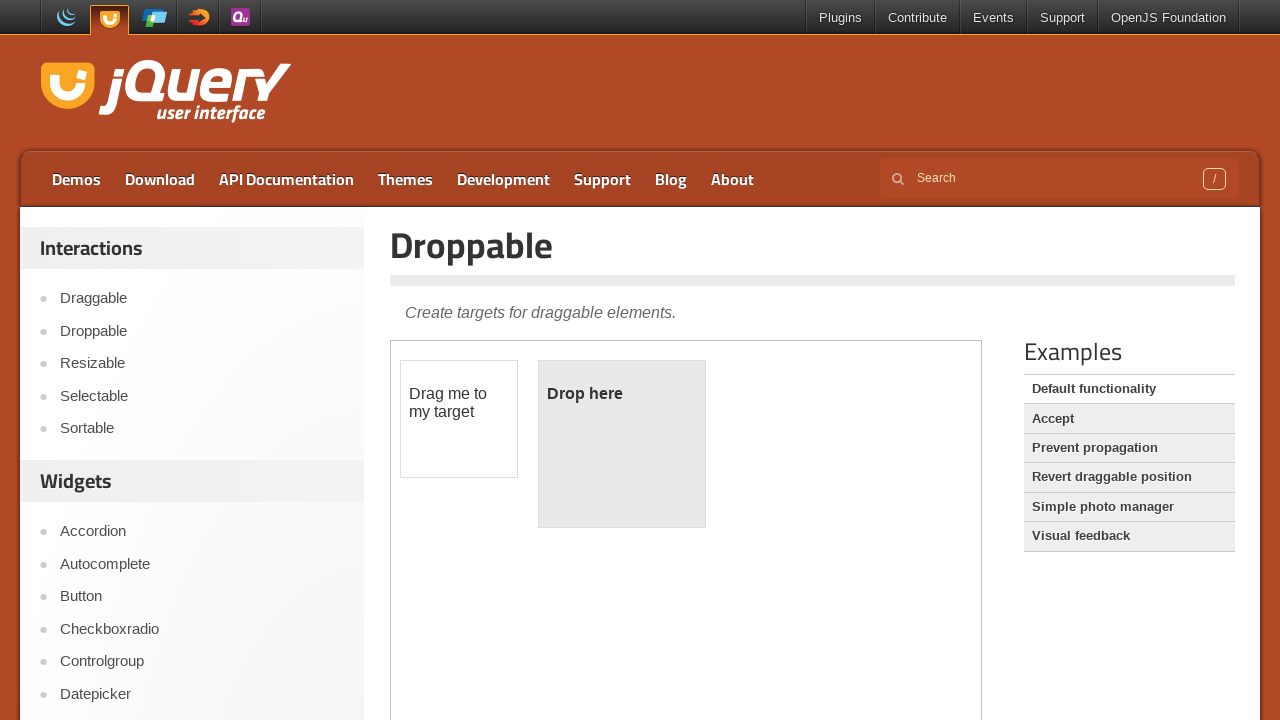

Located the demo iframe
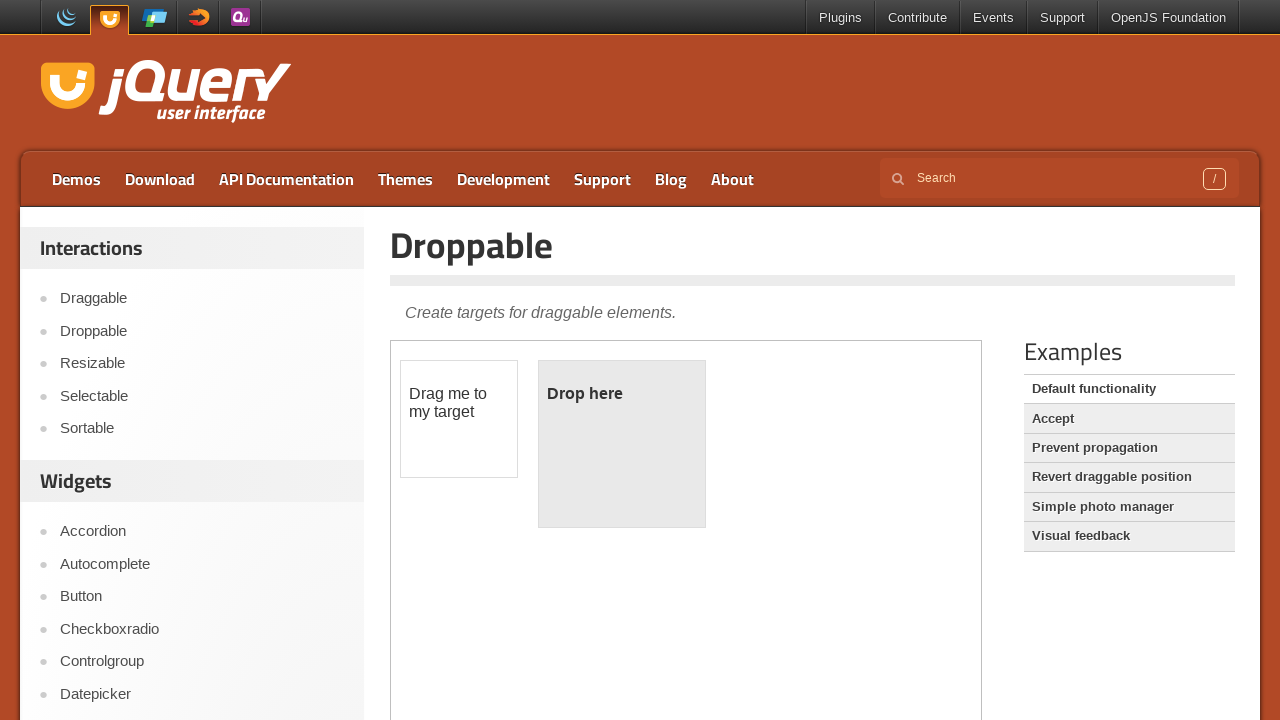

Located the draggable source element
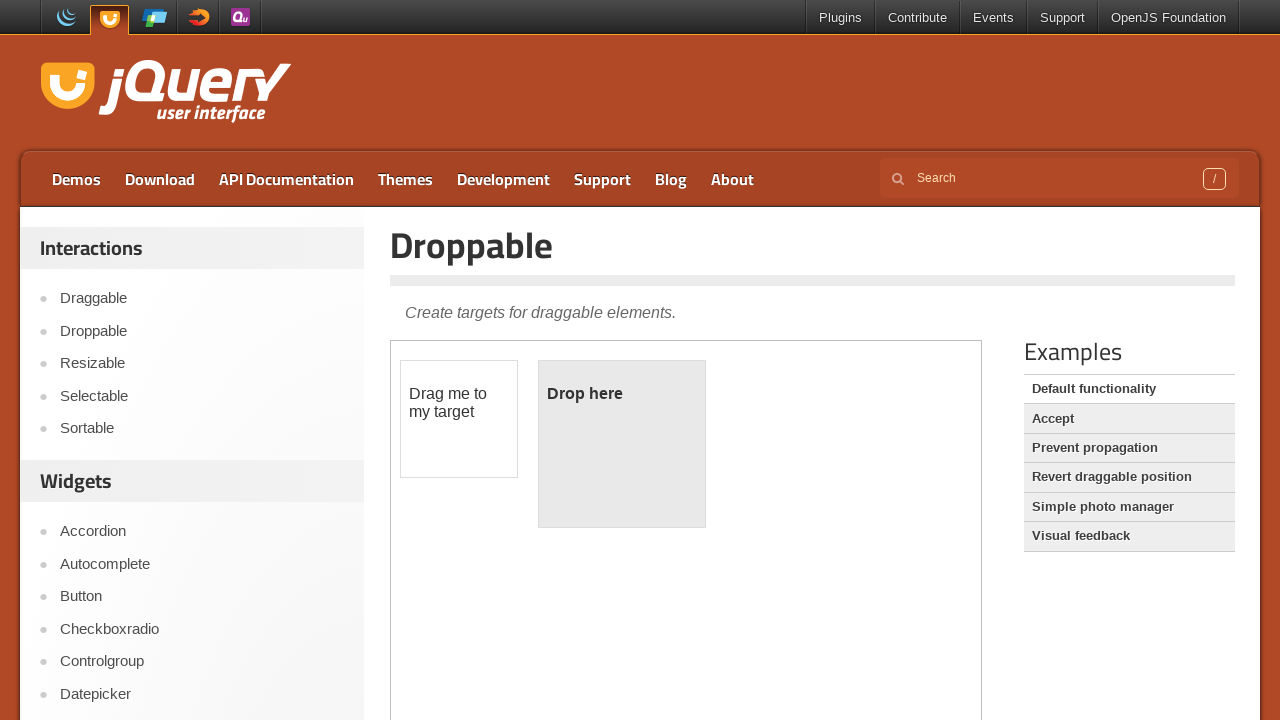

Located the droppable target element
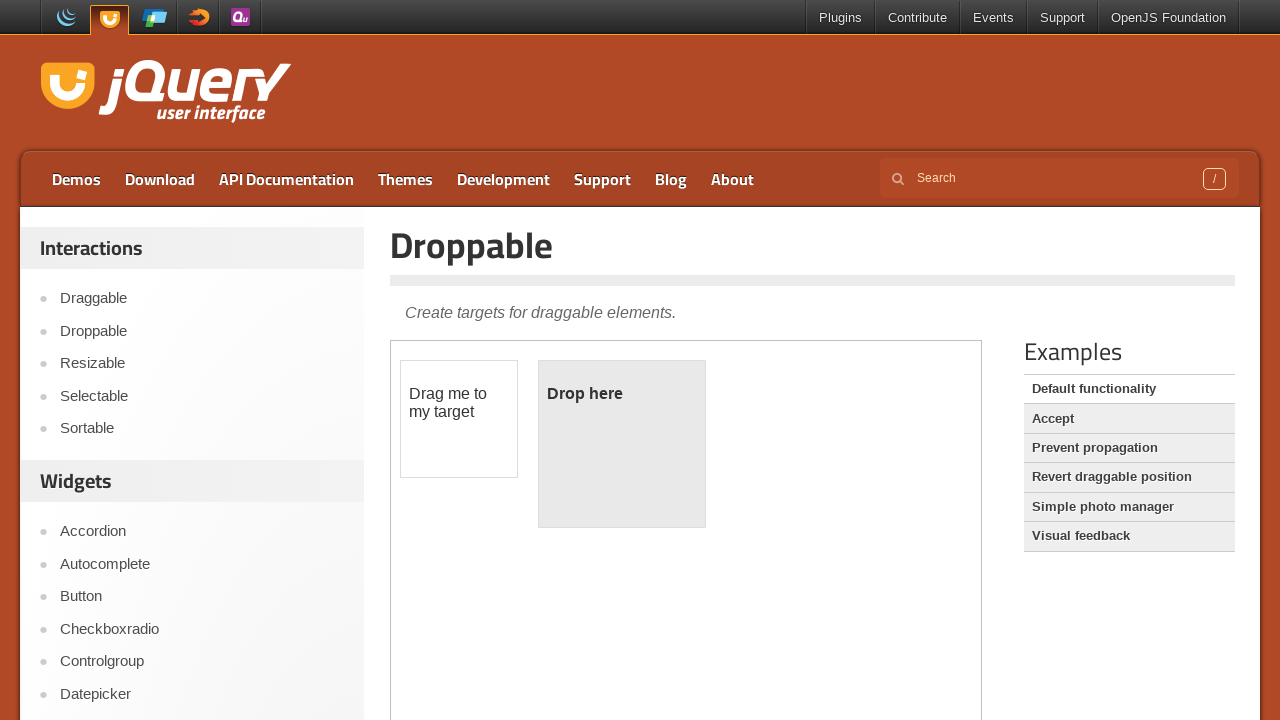

Dragged source element to target drop zone at (622, 444)
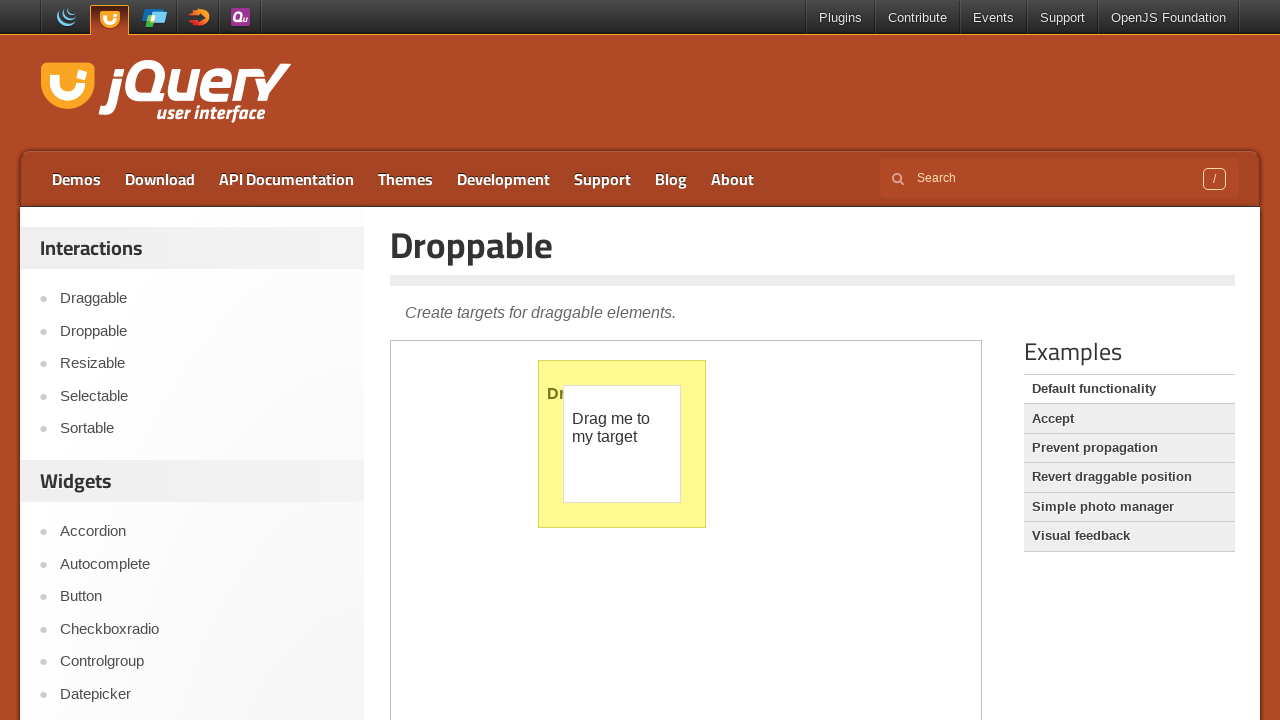

Located the droppable text element
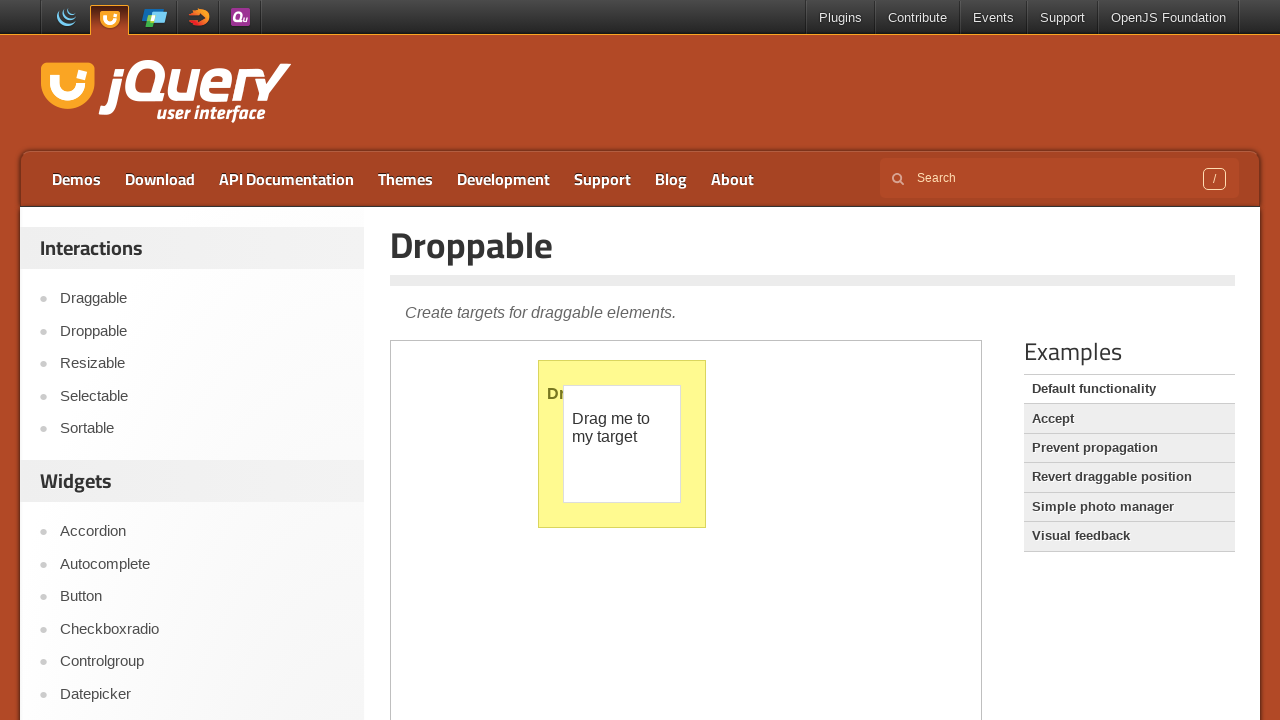

Waited for droppable text element to be visible
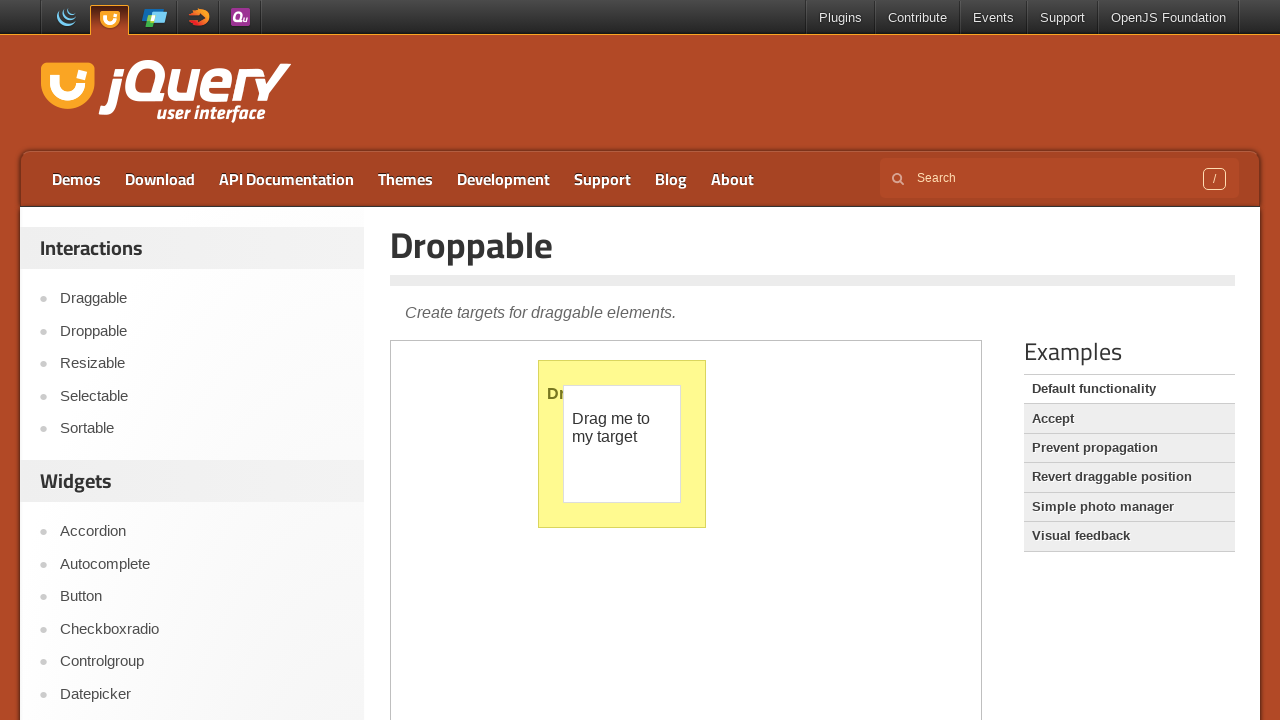

Verified drop was successful - text changed to 'Dropped!'
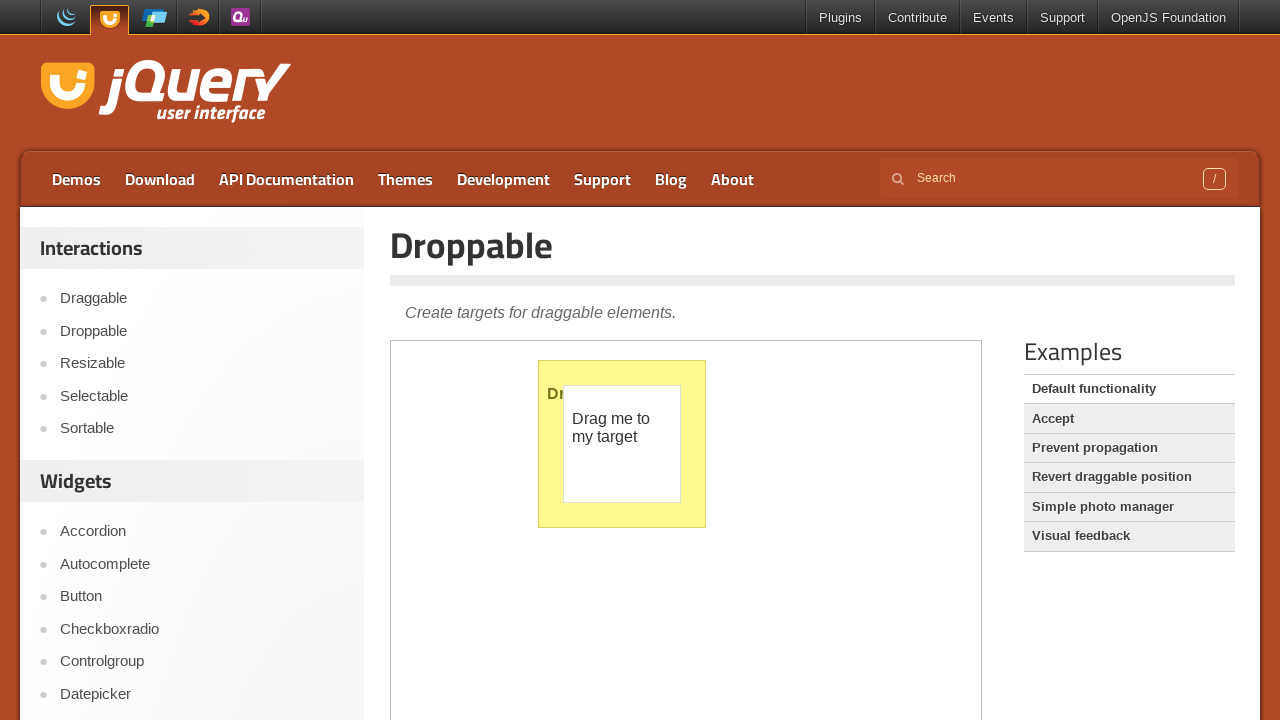

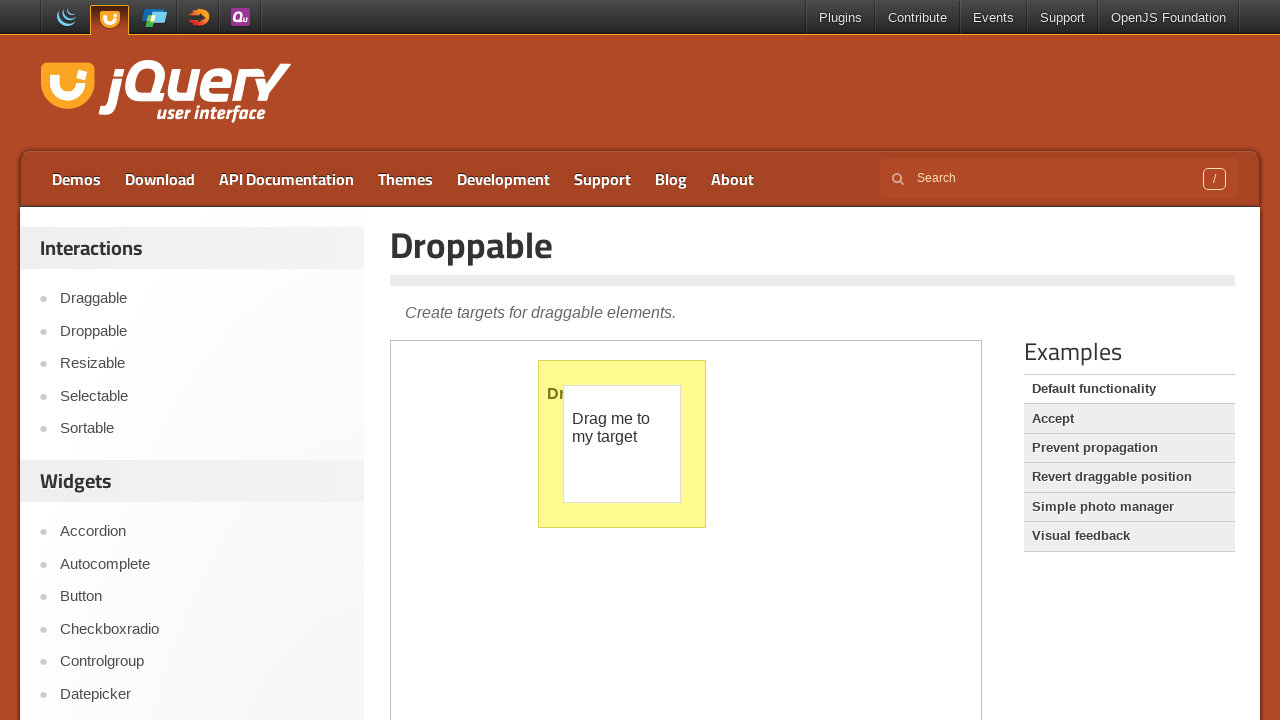